Navigates to a bookstore website, clicks on the Shop menu, selects the HTML5 Forms book, and verifies the book title is displayed correctly

Starting URL: https://practice.automationtesting.in/

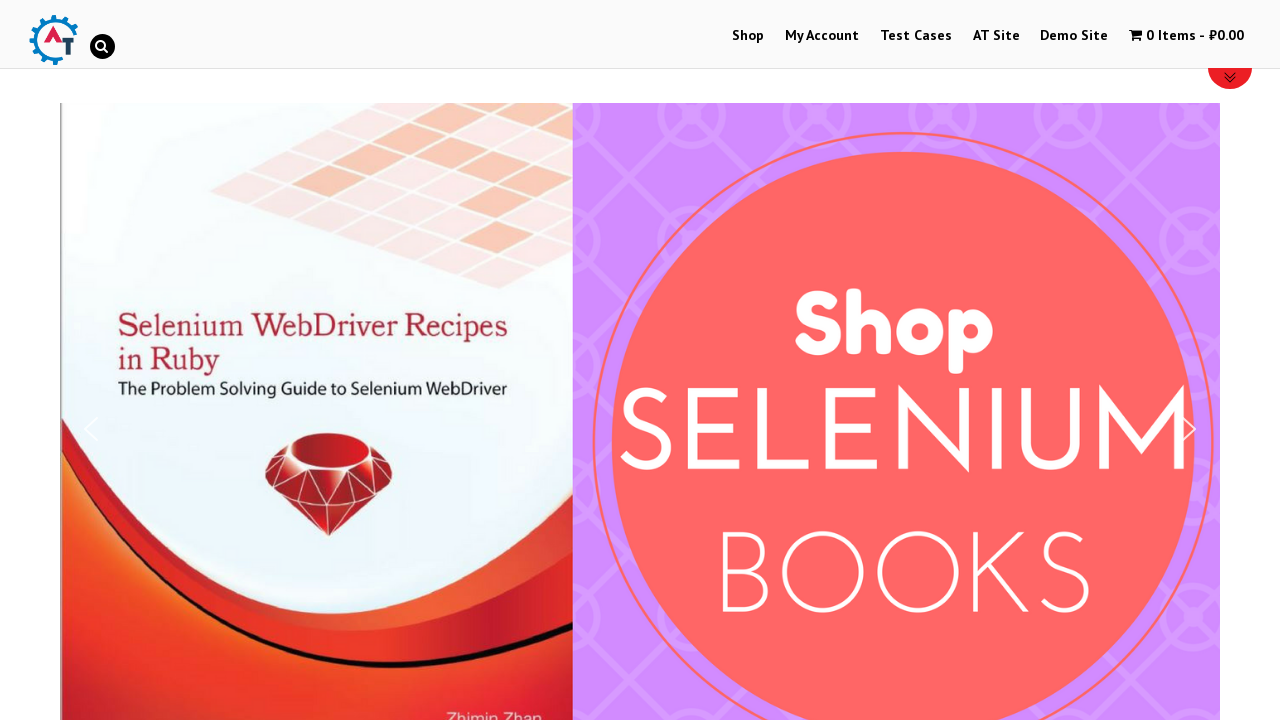

Navigated to bookstore website
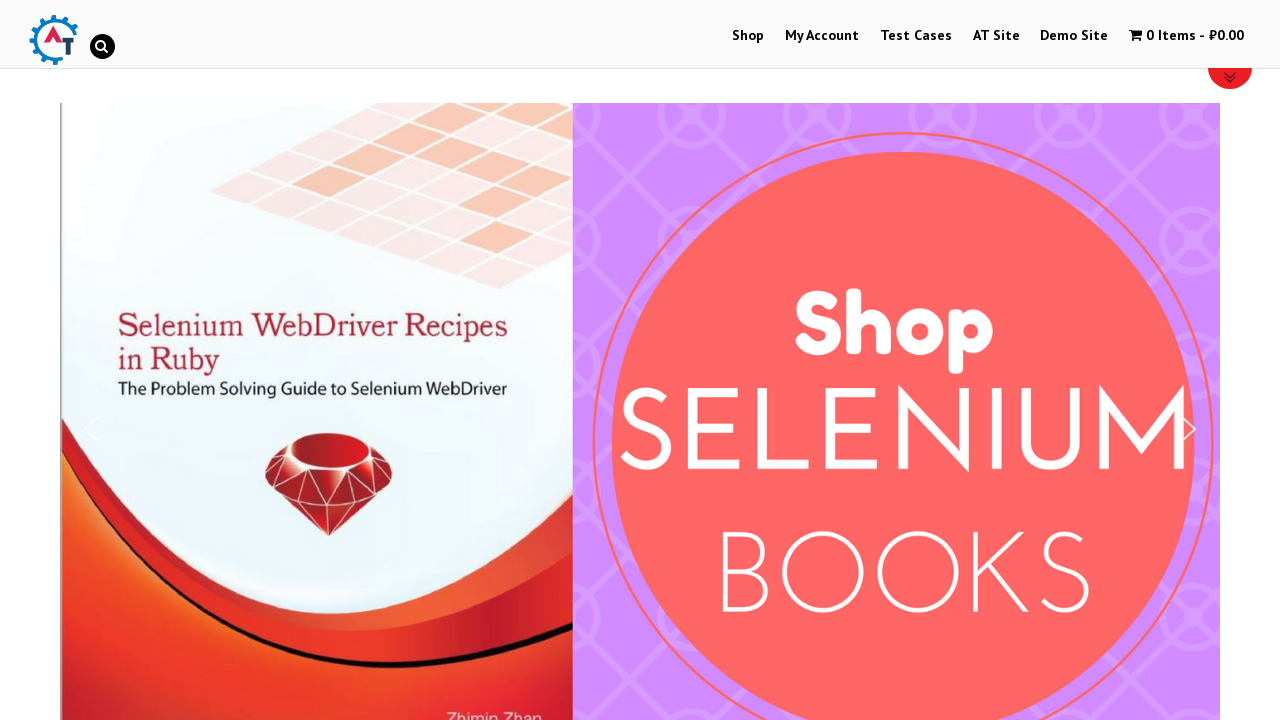

Clicked on Shop menu at (748, 36) on #menu-item-40
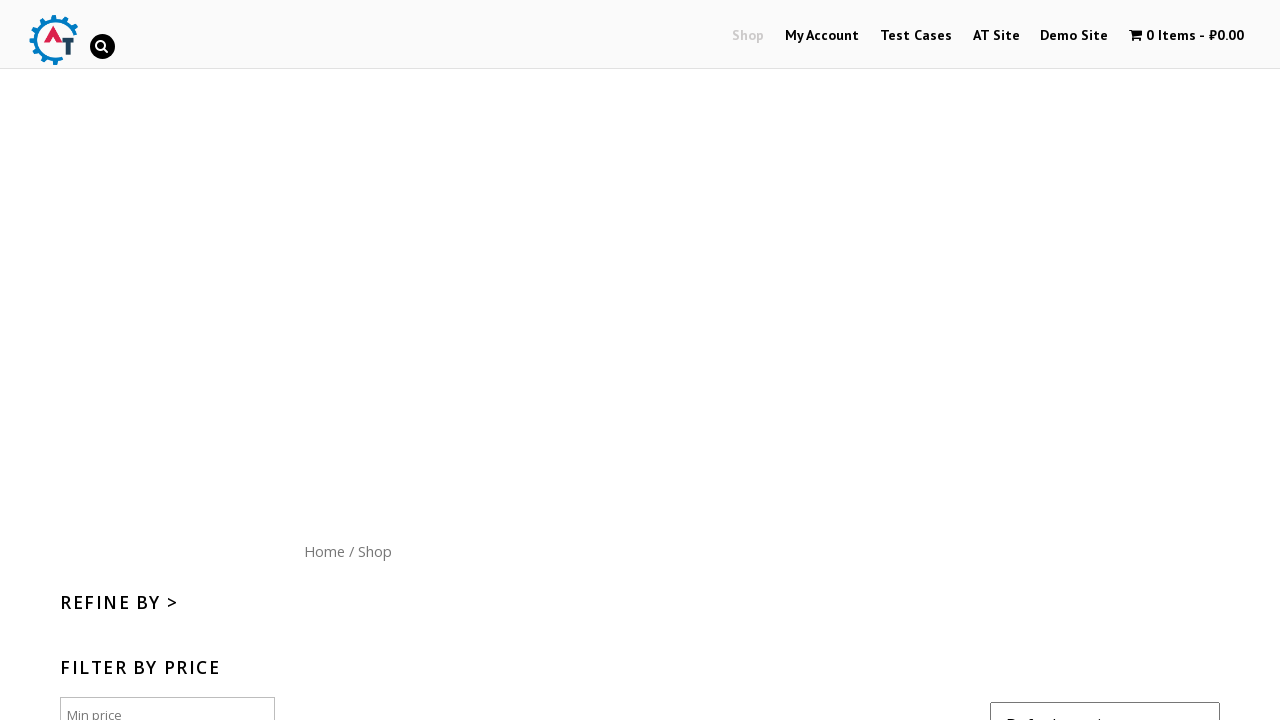

Clicked on HTML5 Forms book at (878, 361) on .post-181
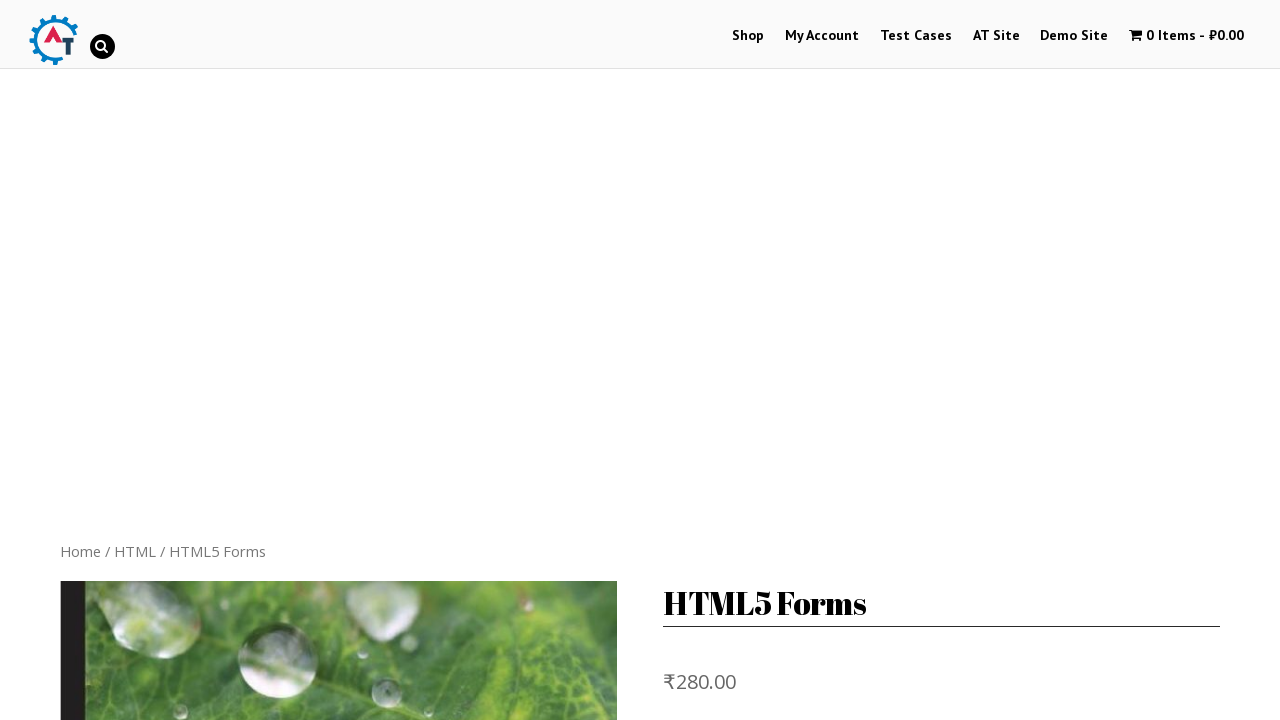

Book title element loaded
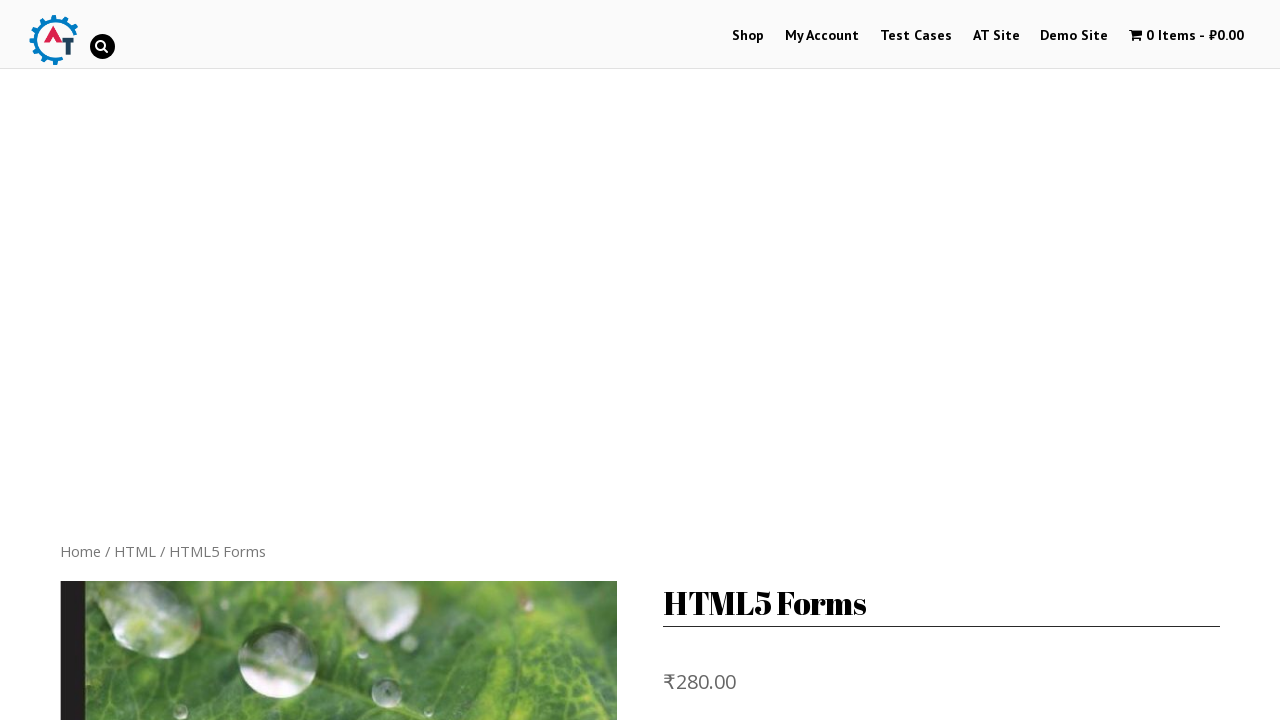

Located book title element
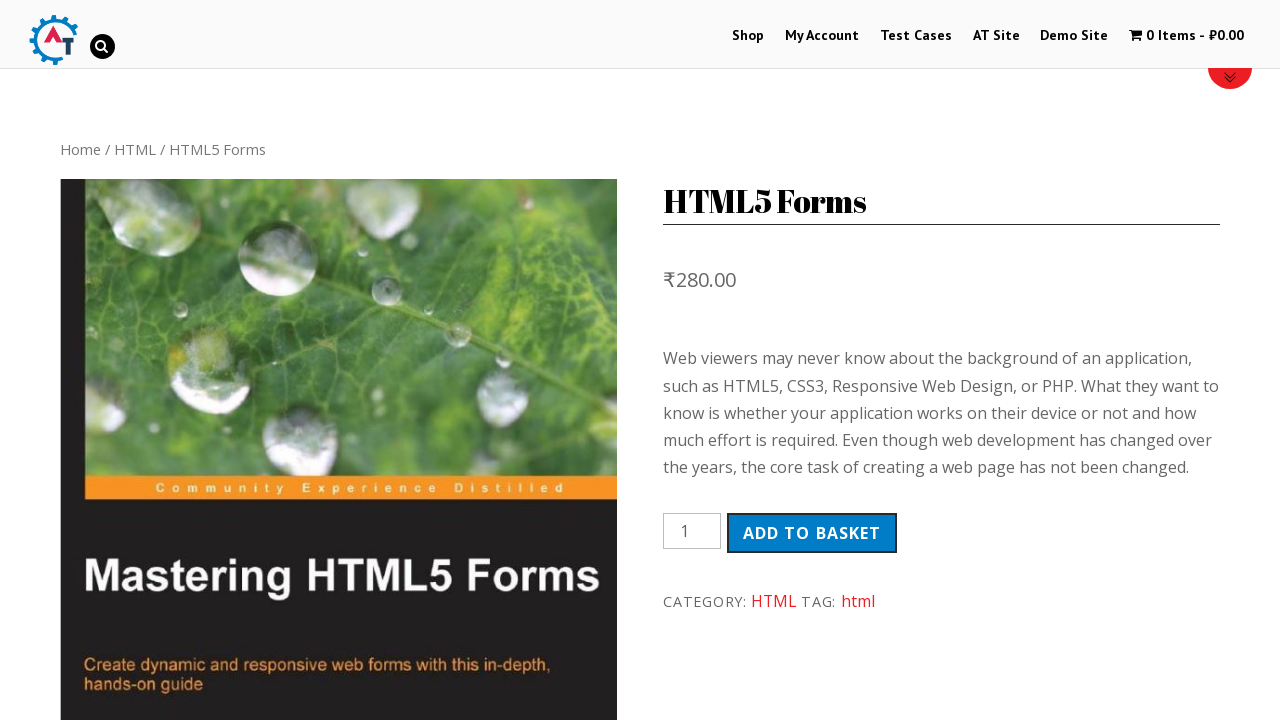

Verified book title contains 'HTML5 Forms'
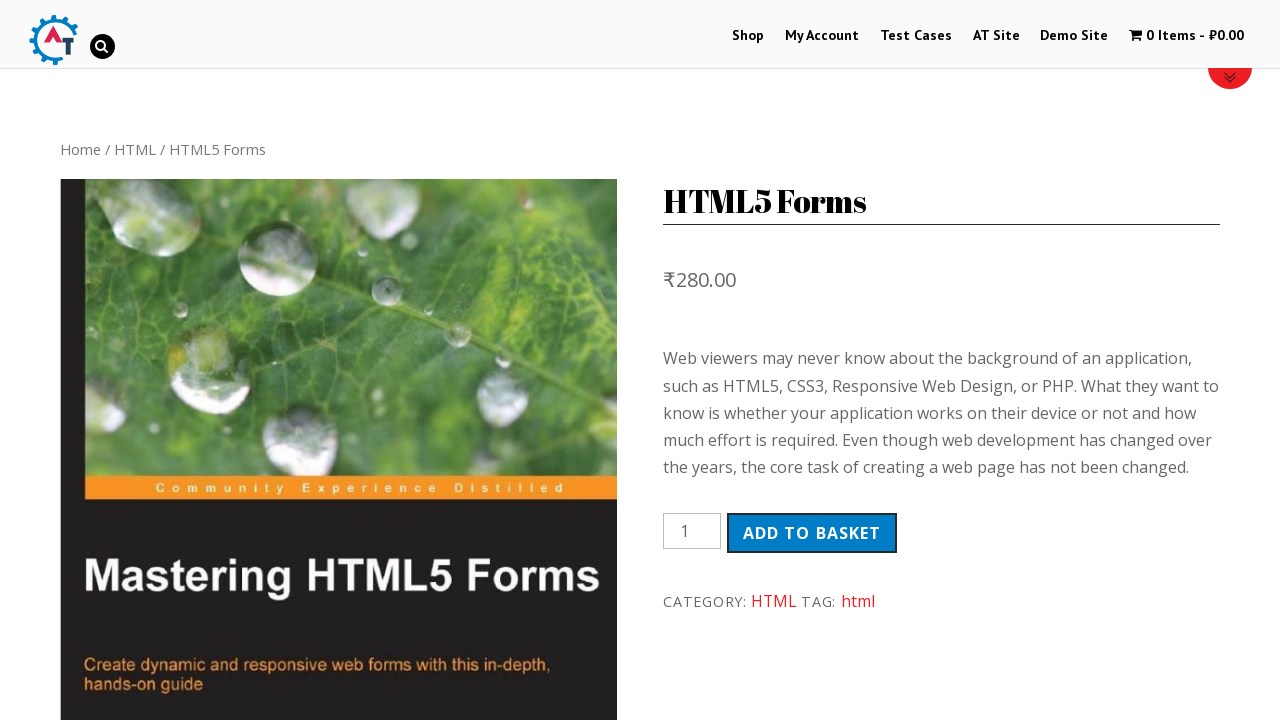

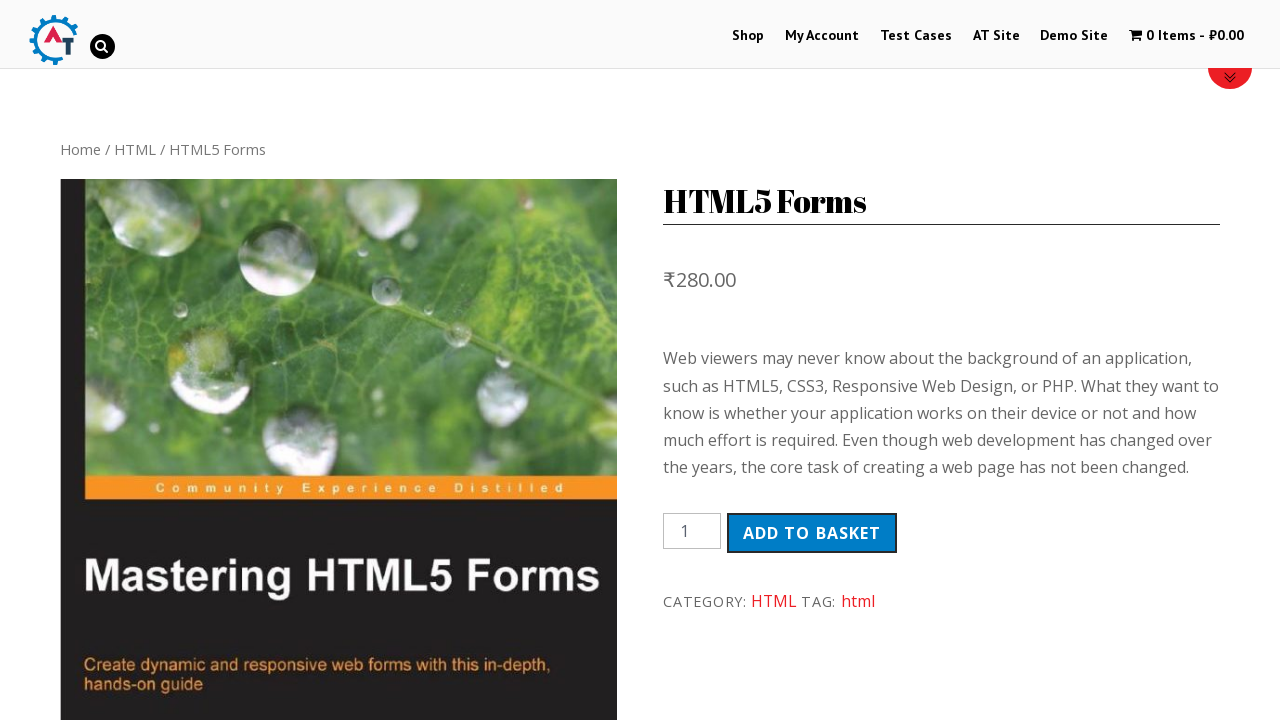